Tests Python.org search functionality by entering "pycon" in the search box and verifying search results are returned

Starting URL: http://www.python.org

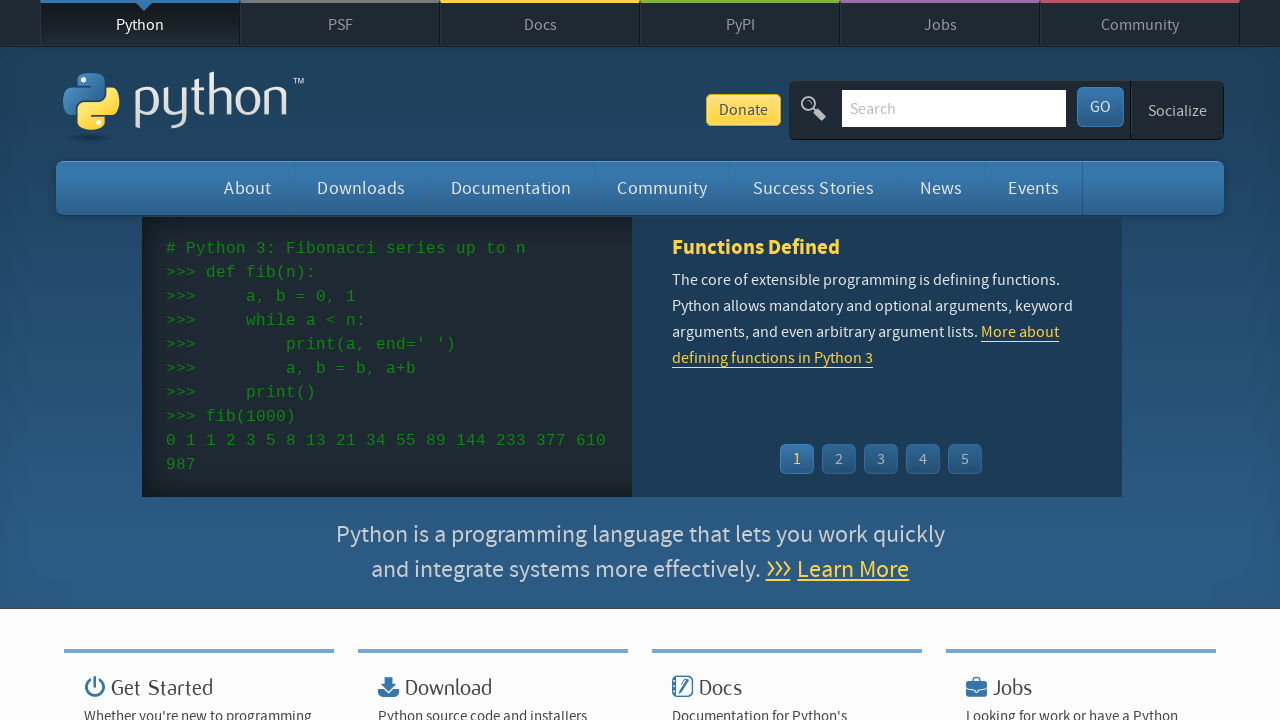

Verified 'Python' in page title
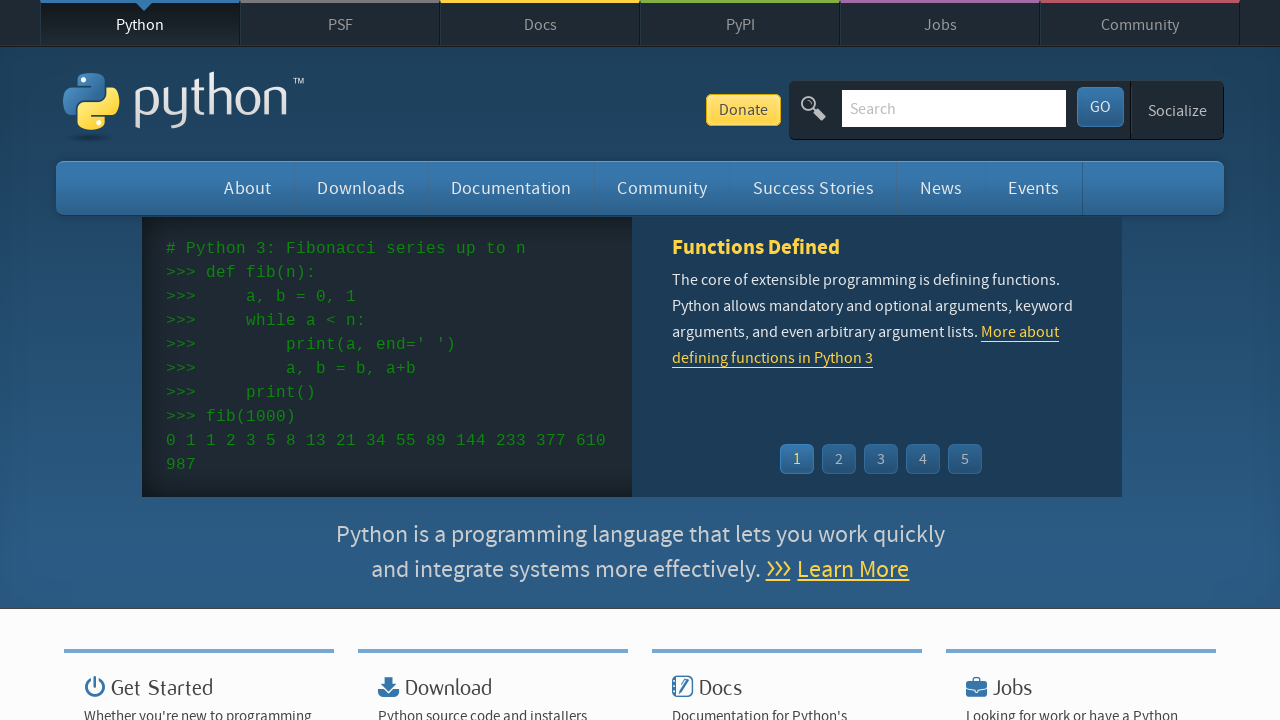

Located search input element
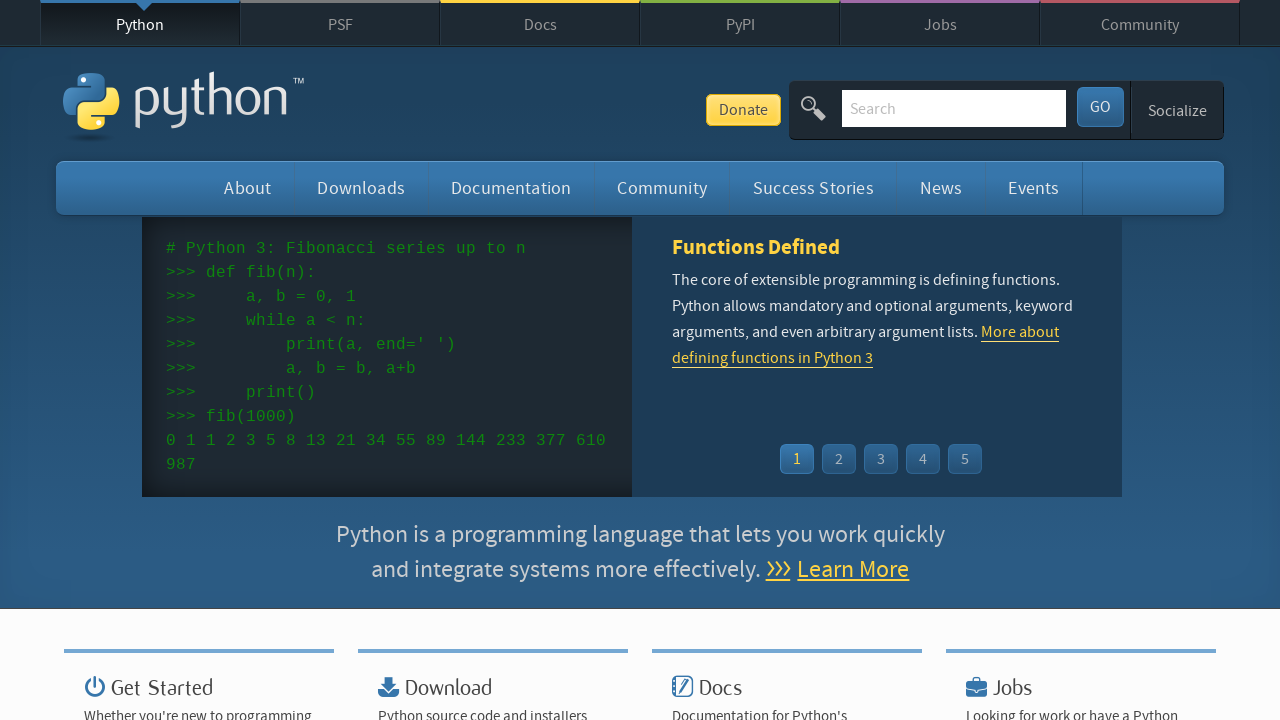

Cleared search input field on input[name='q']
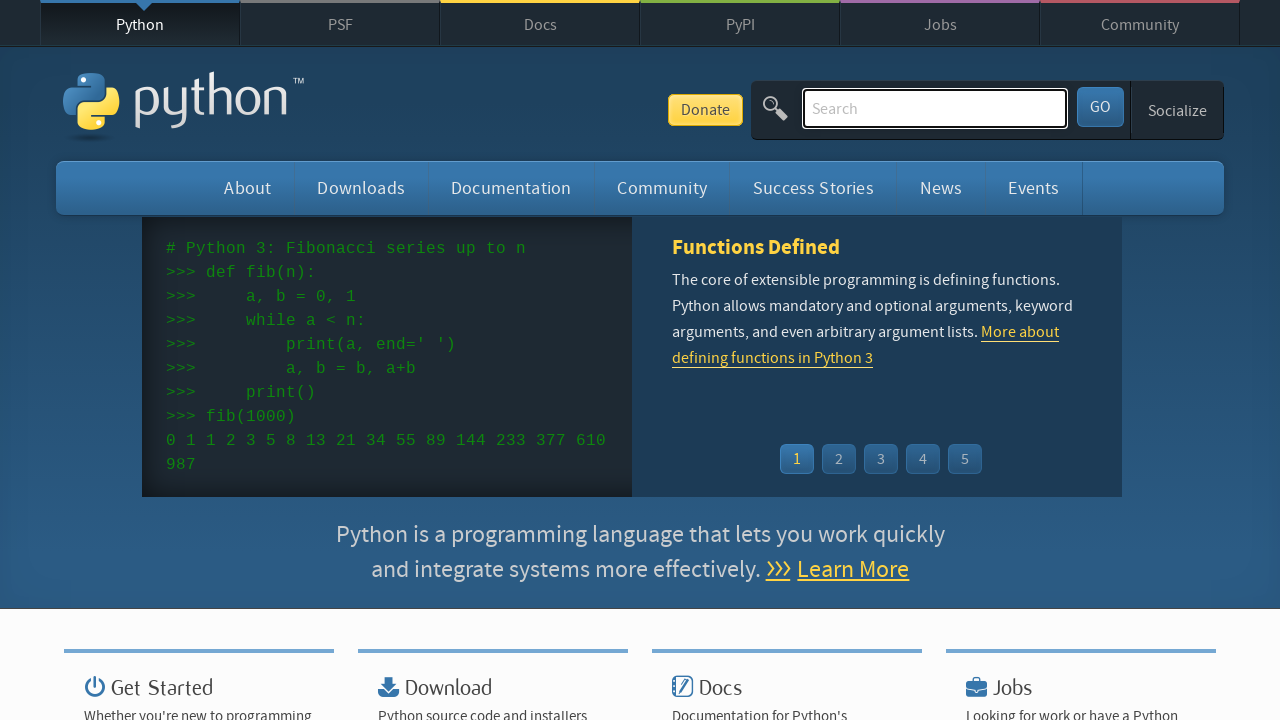

Entered 'pycon' in search field on input[name='q']
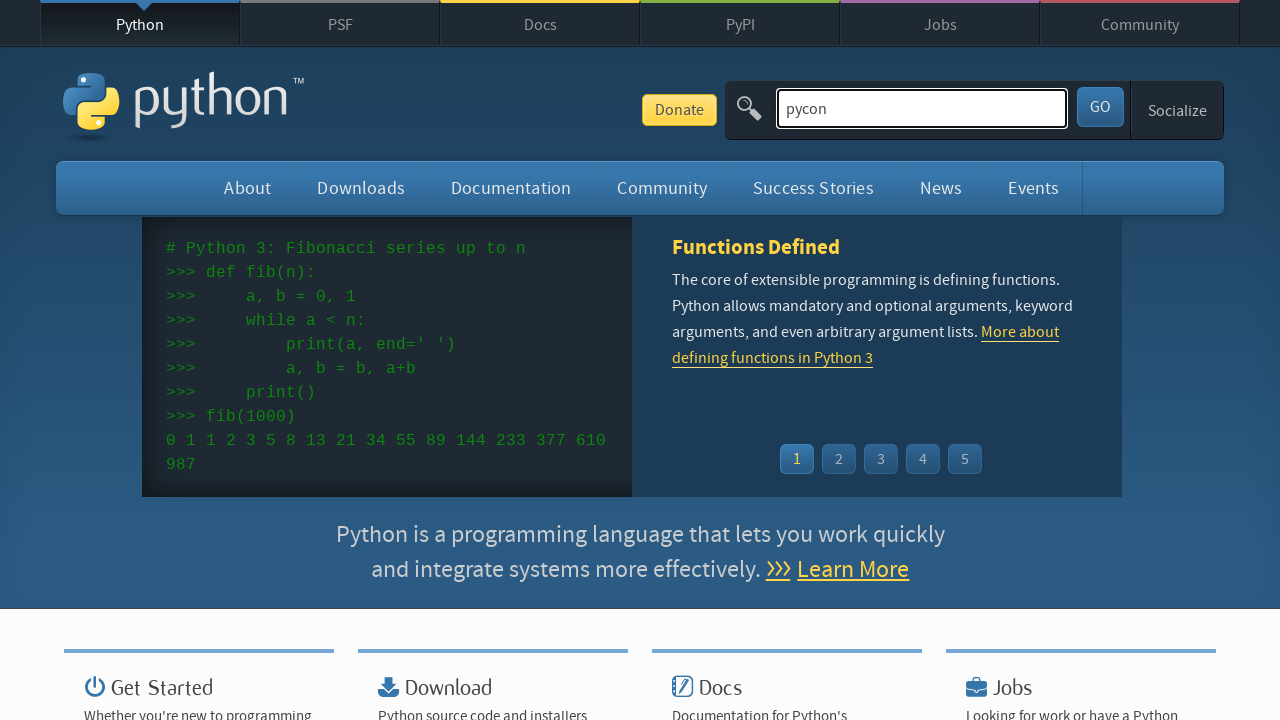

Pressed Enter to submit search query on input[name='q']
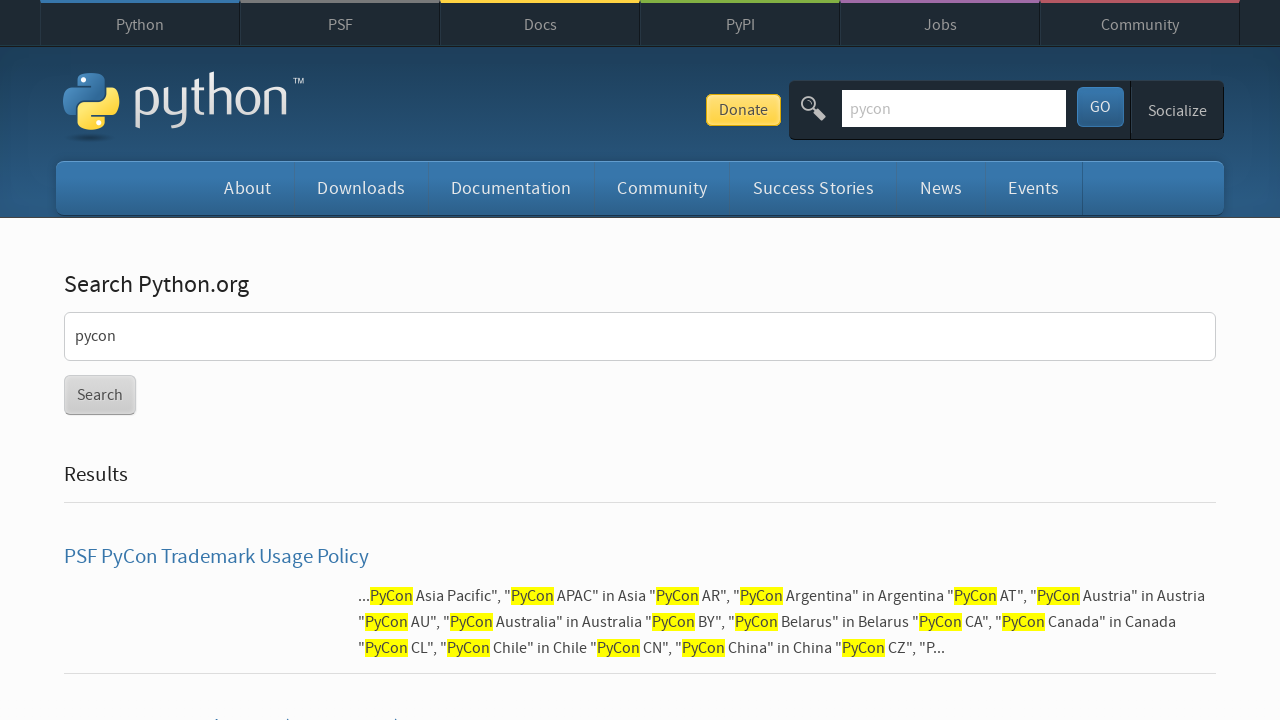

Waited for page to reach networkidle state
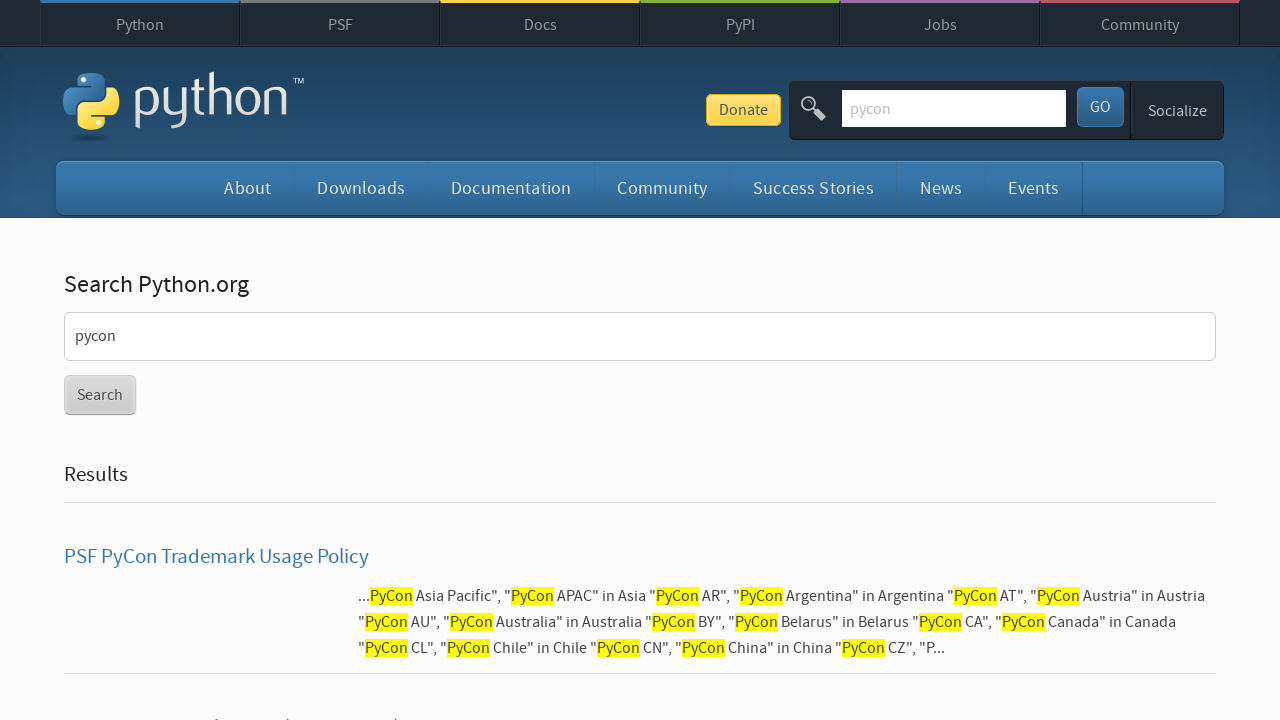

Verified search results were returned (no 'No results found' message)
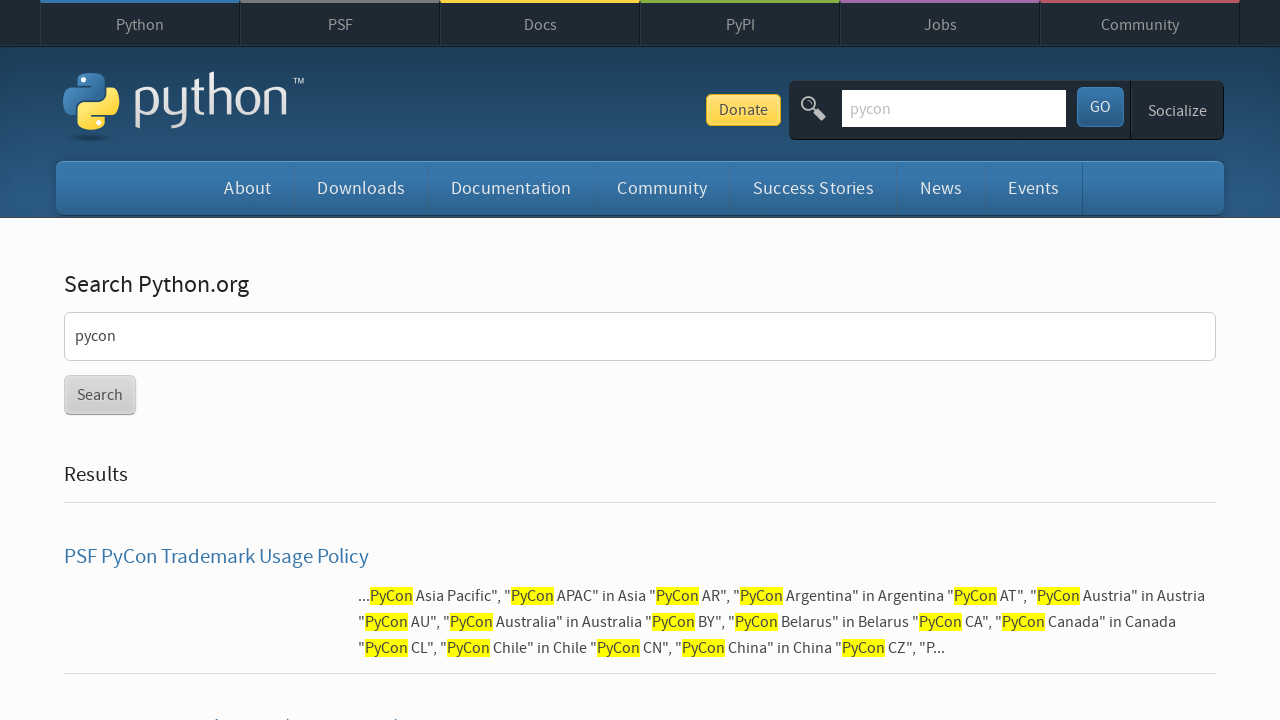

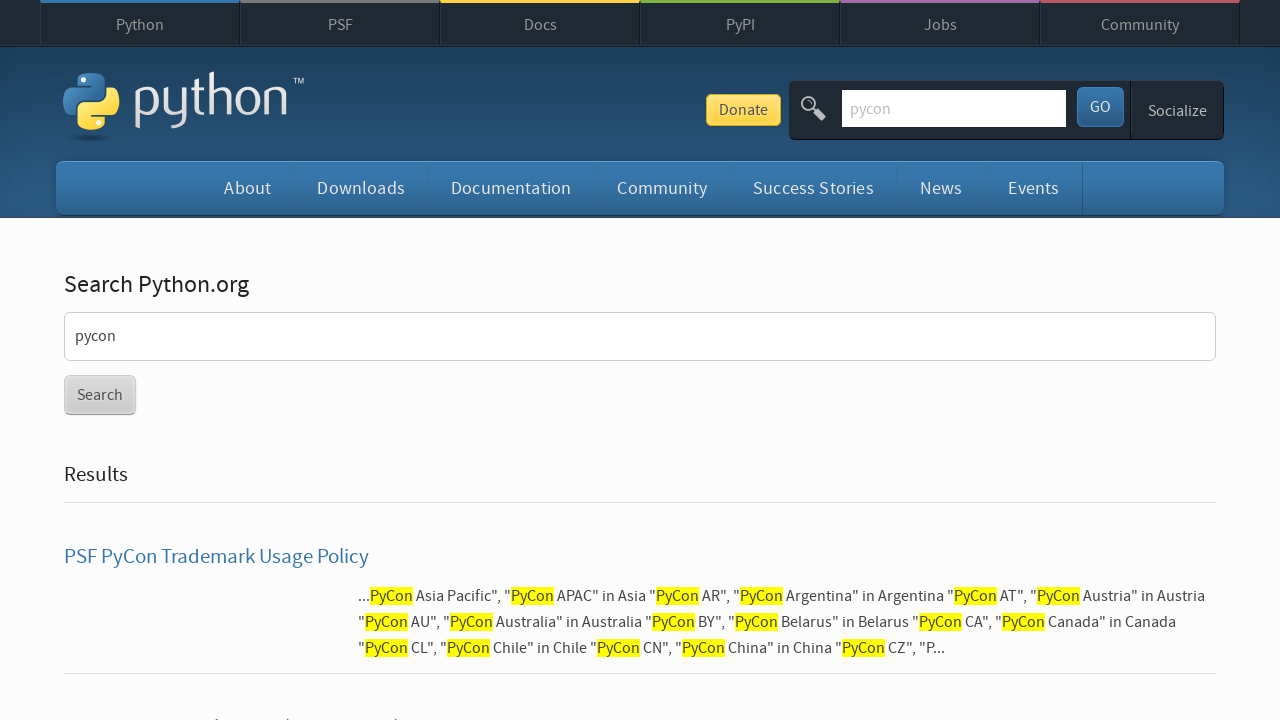